Tests browser navigation functionality including page refresh, clicking a link, navigating back in history, and navigating forward in history on the DevLabs Alliance website.

Starting URL: https://www.devlabsalliance.com/

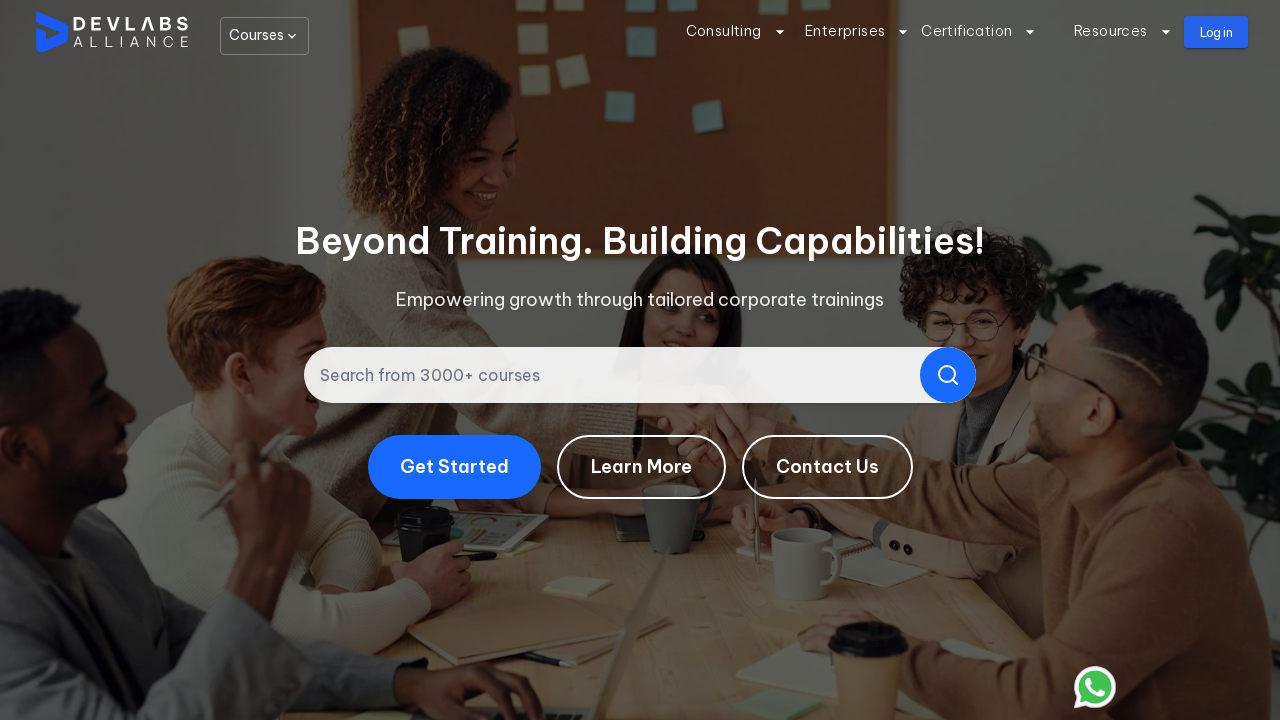

Page loaded successfully
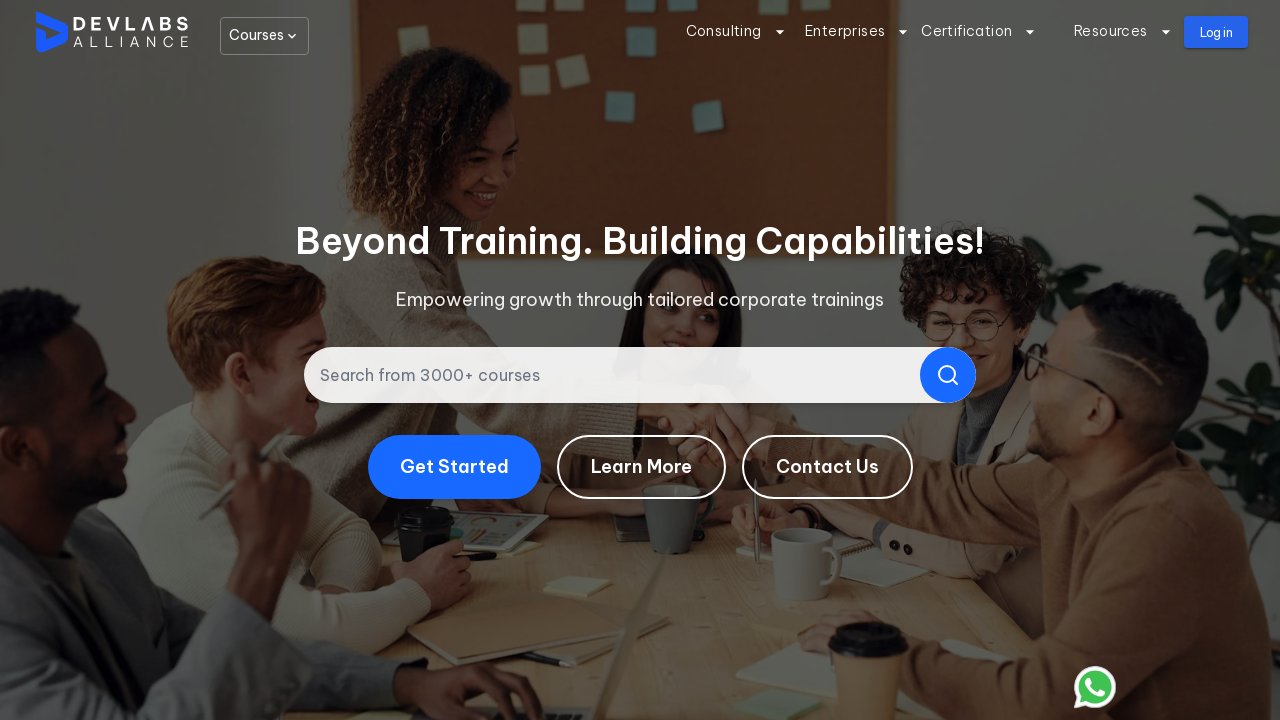

Page refreshed
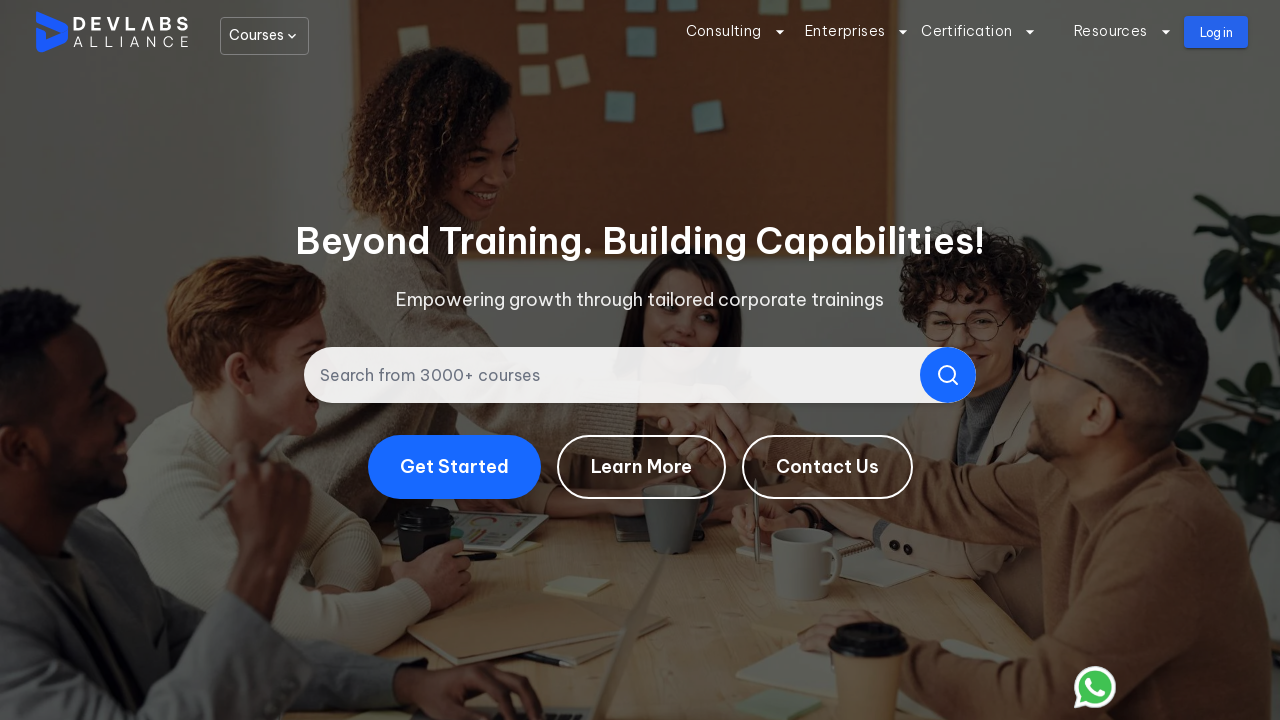

Clicked on TRAINING link at (640, 241) on text=TRAINING
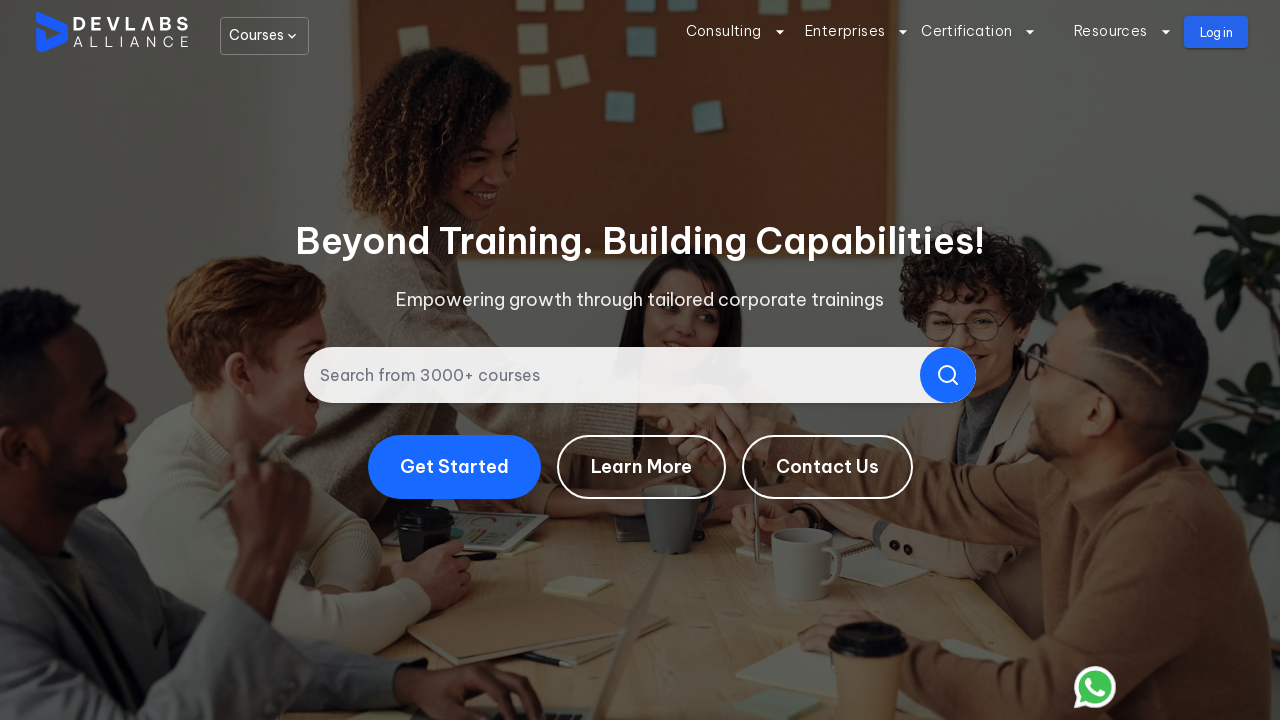

Navigation to TRAINING page completed
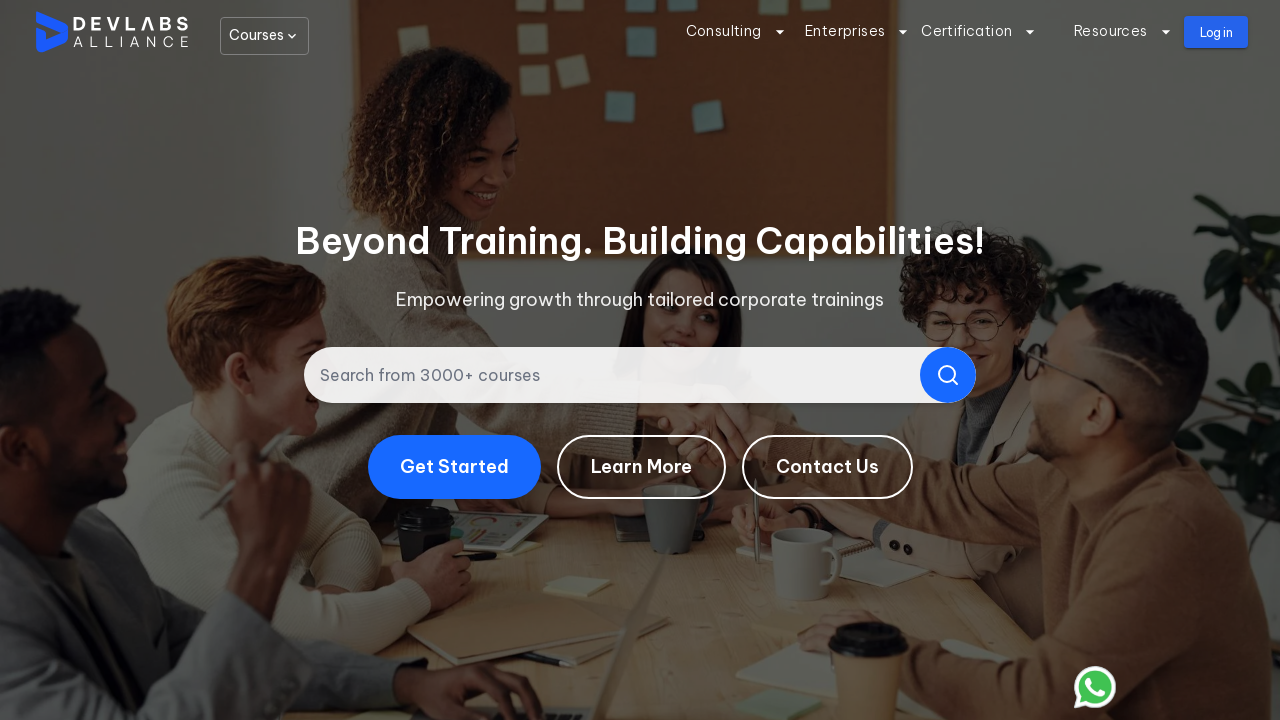

Navigated back to previous page in history
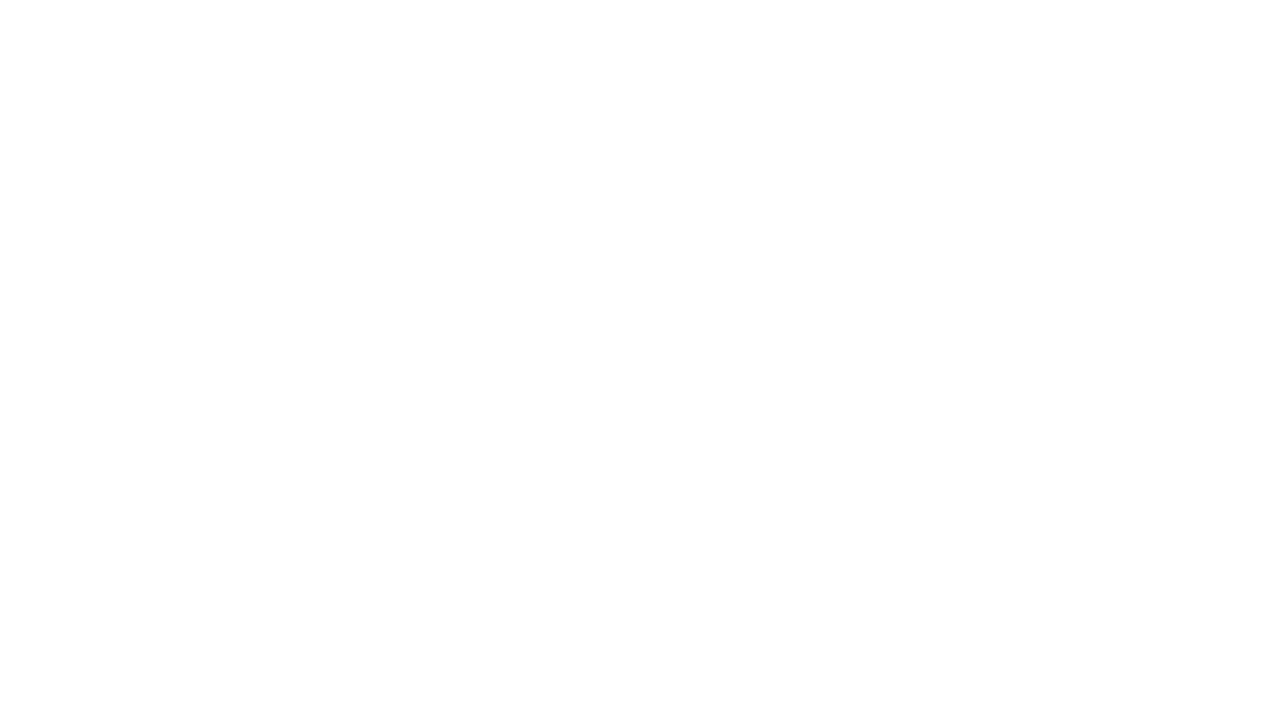

Previous page loaded successfully
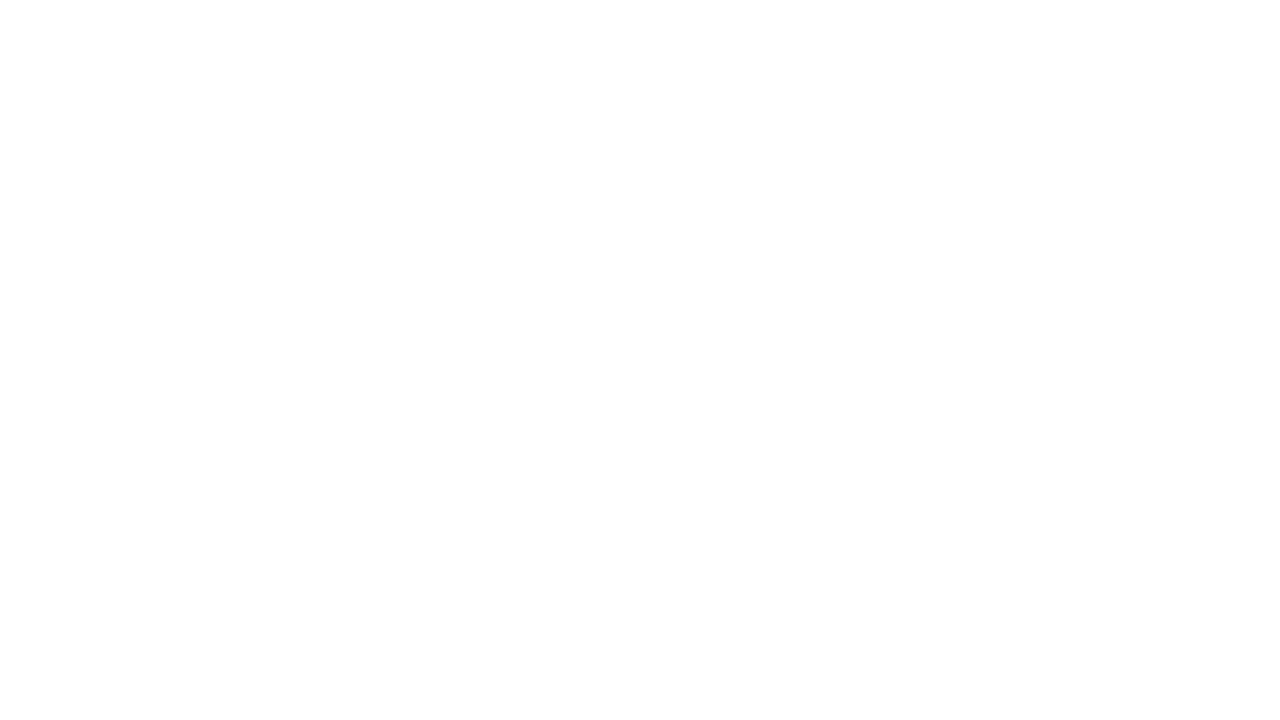

Navigated forward in history to TRAINING page
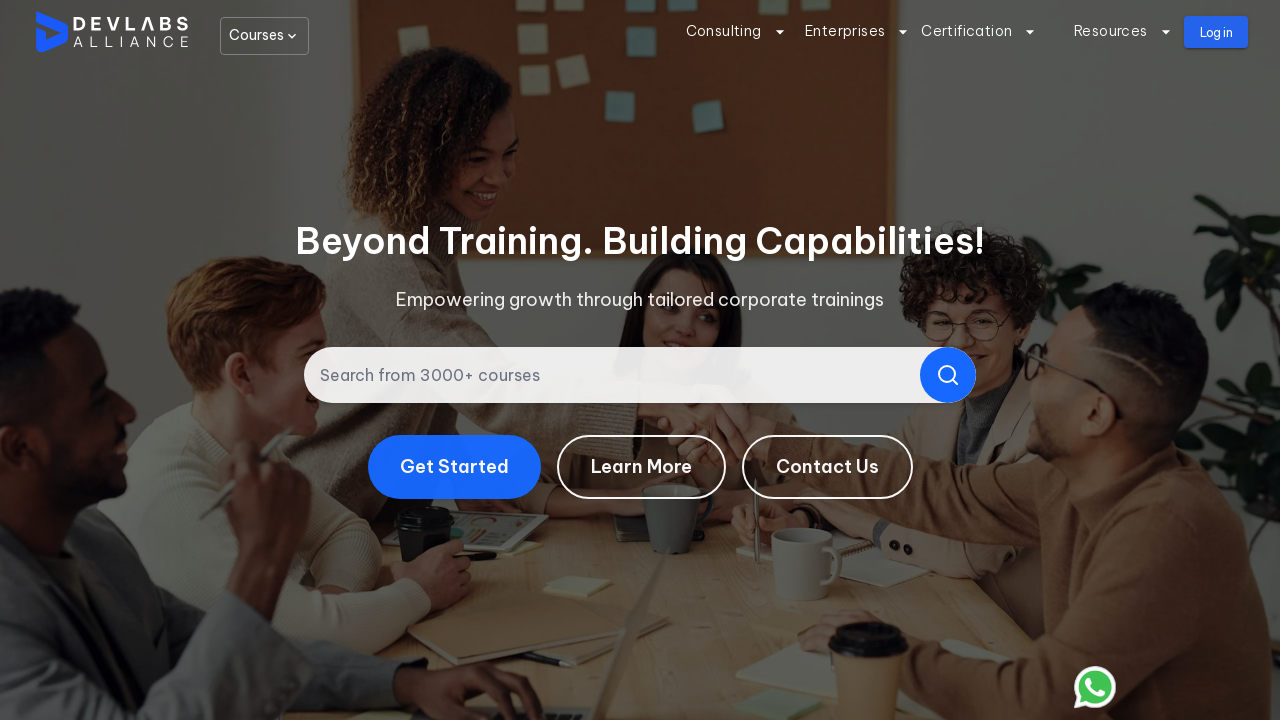

Forward navigation completed and page loaded
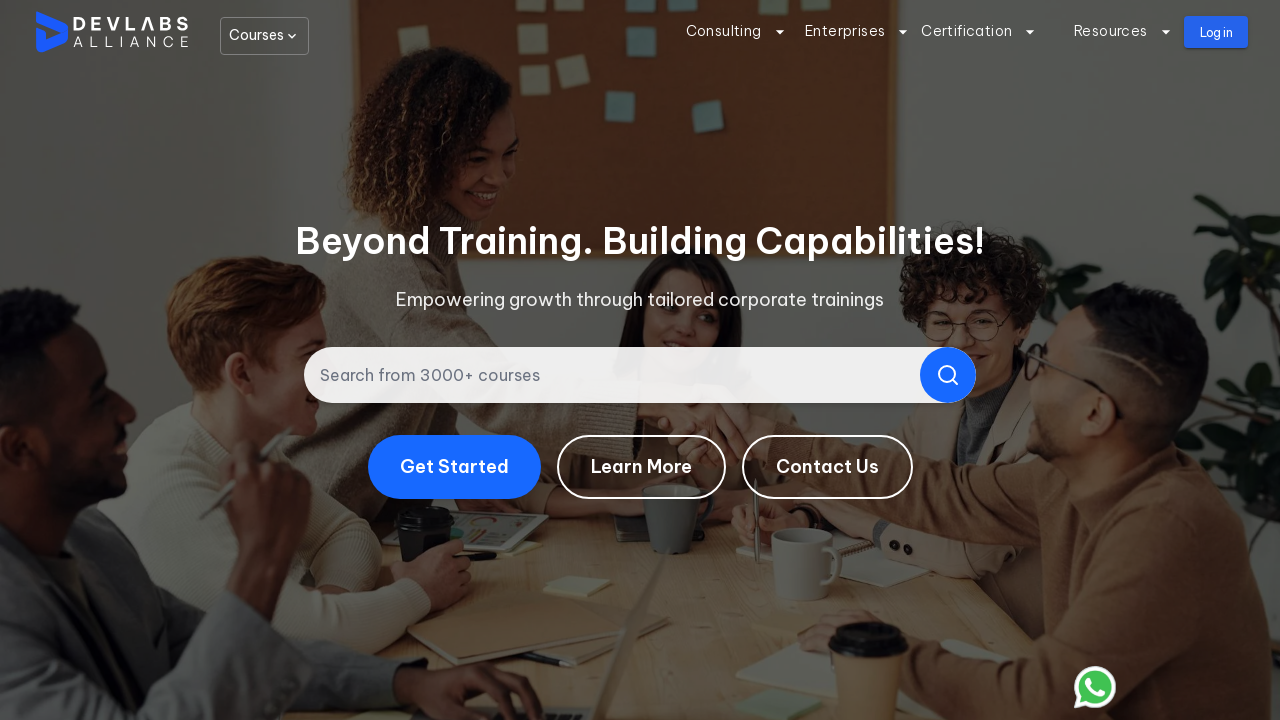

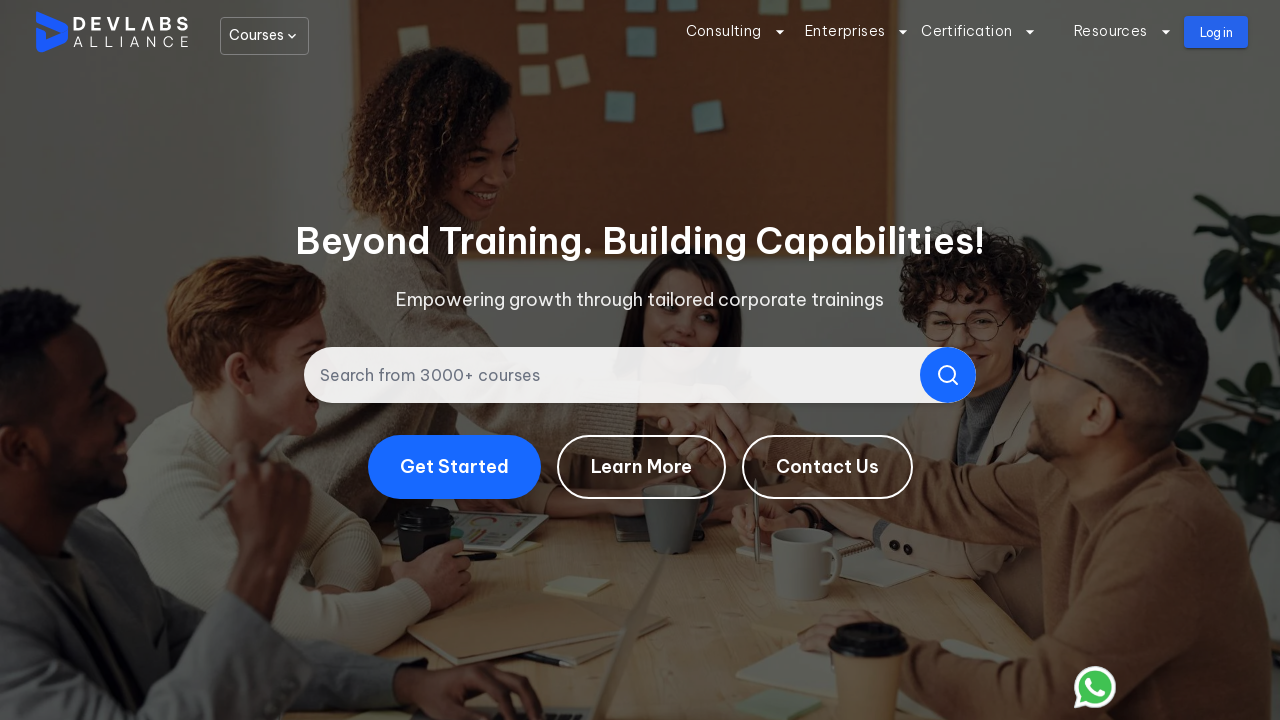